Tests new tab functionality by clicking a button to open a new tab and verifying content in the new tab.

Starting URL: https://demoqa.com/browser-windows

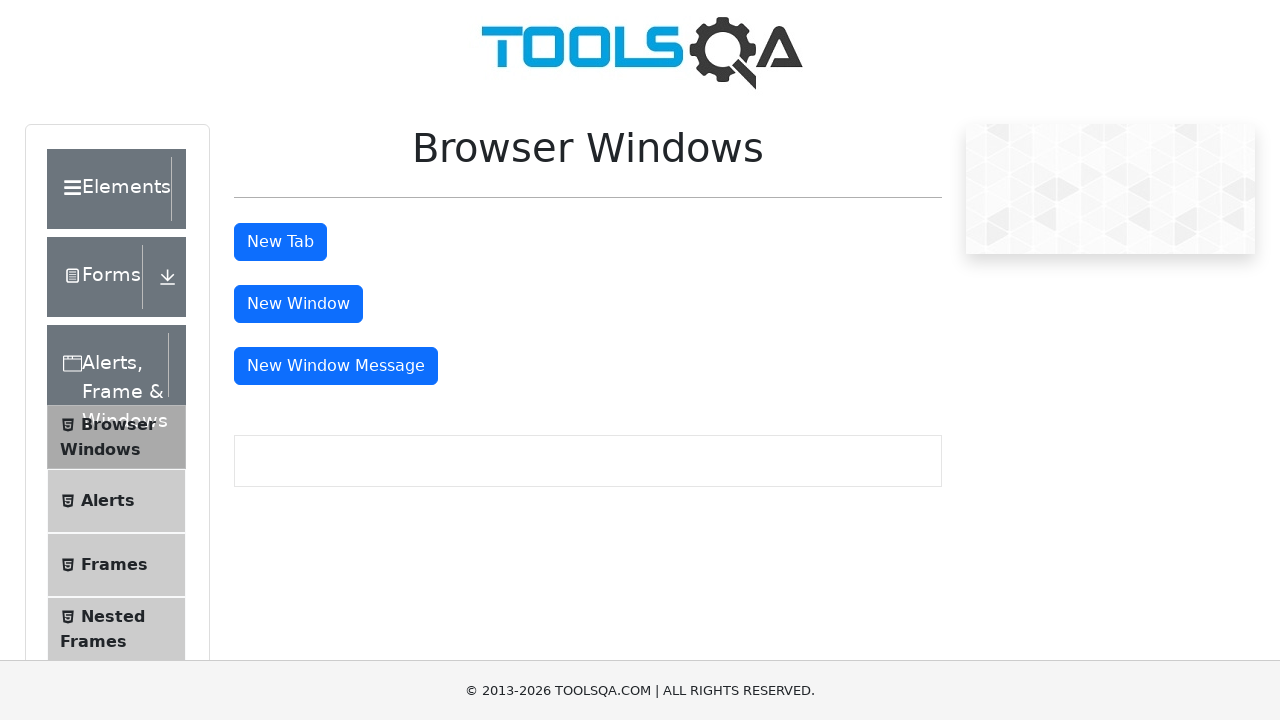

Clicked New Tab button at (280, 242) on #tabButton
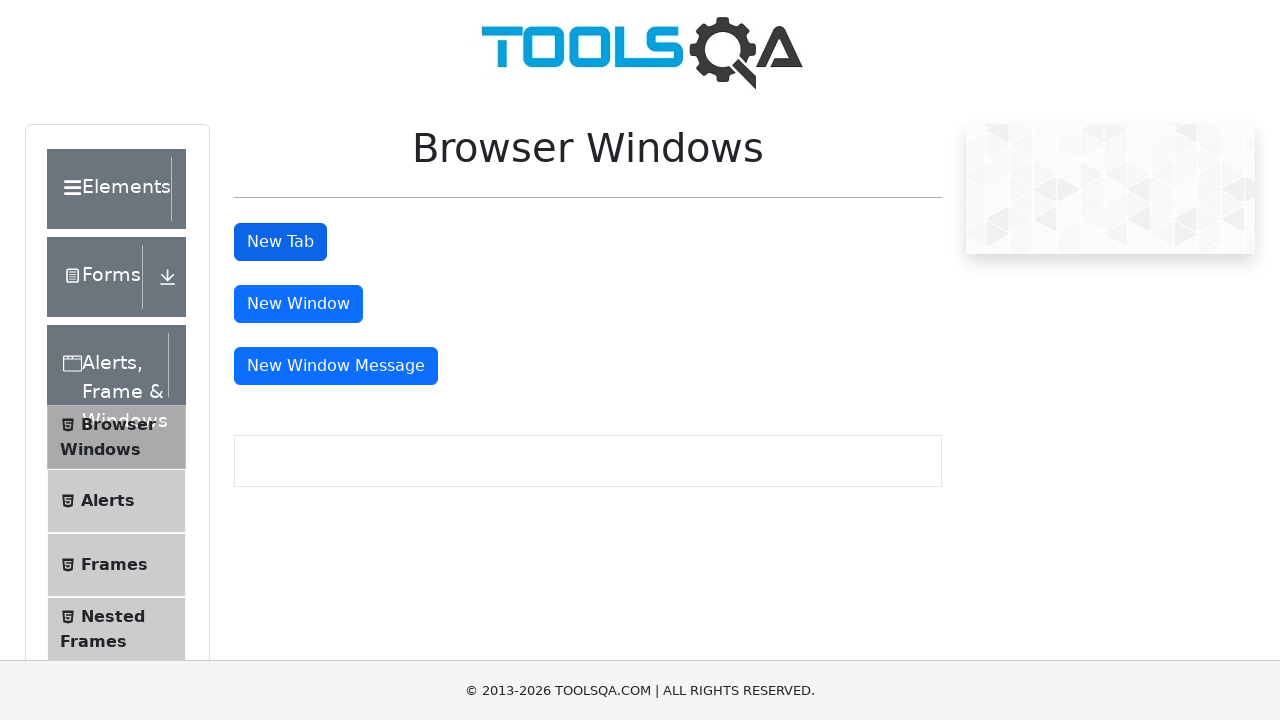

Verified current page URL is still https://demoqa.com/browser-windows
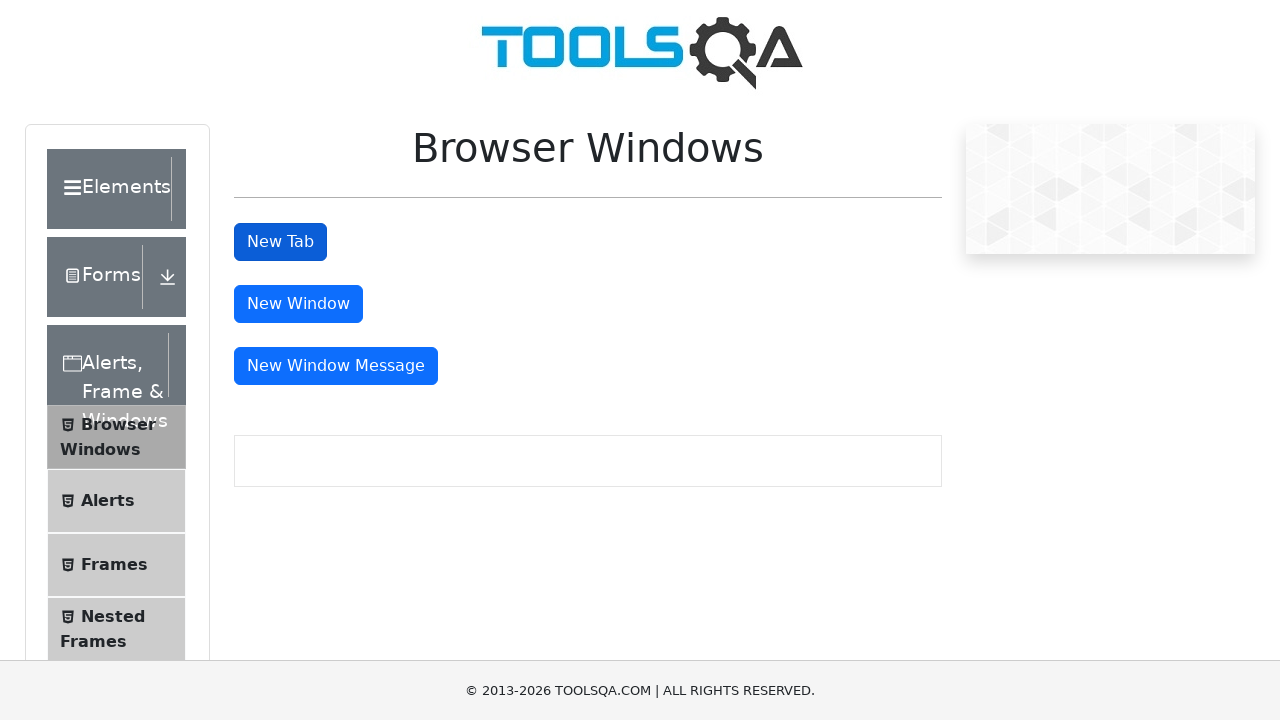

Clicked New Tab button and new page opened at (280, 242) on #tabButton
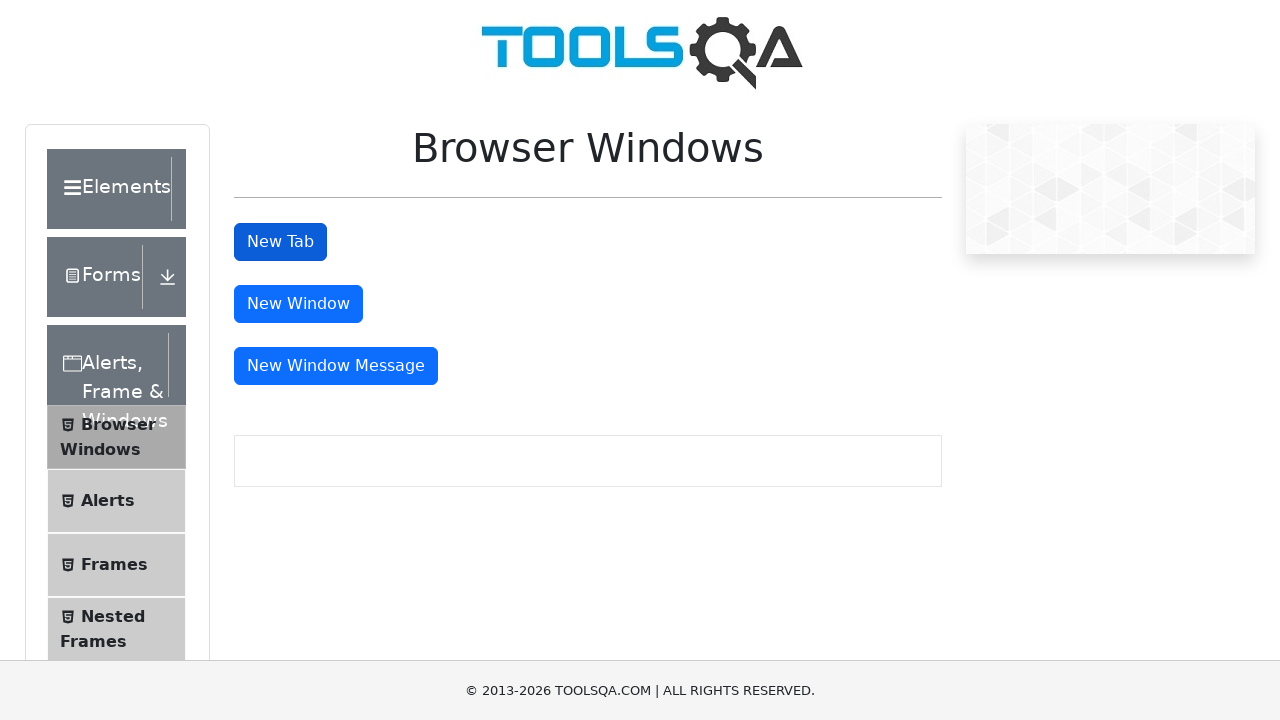

New tab loaded completely
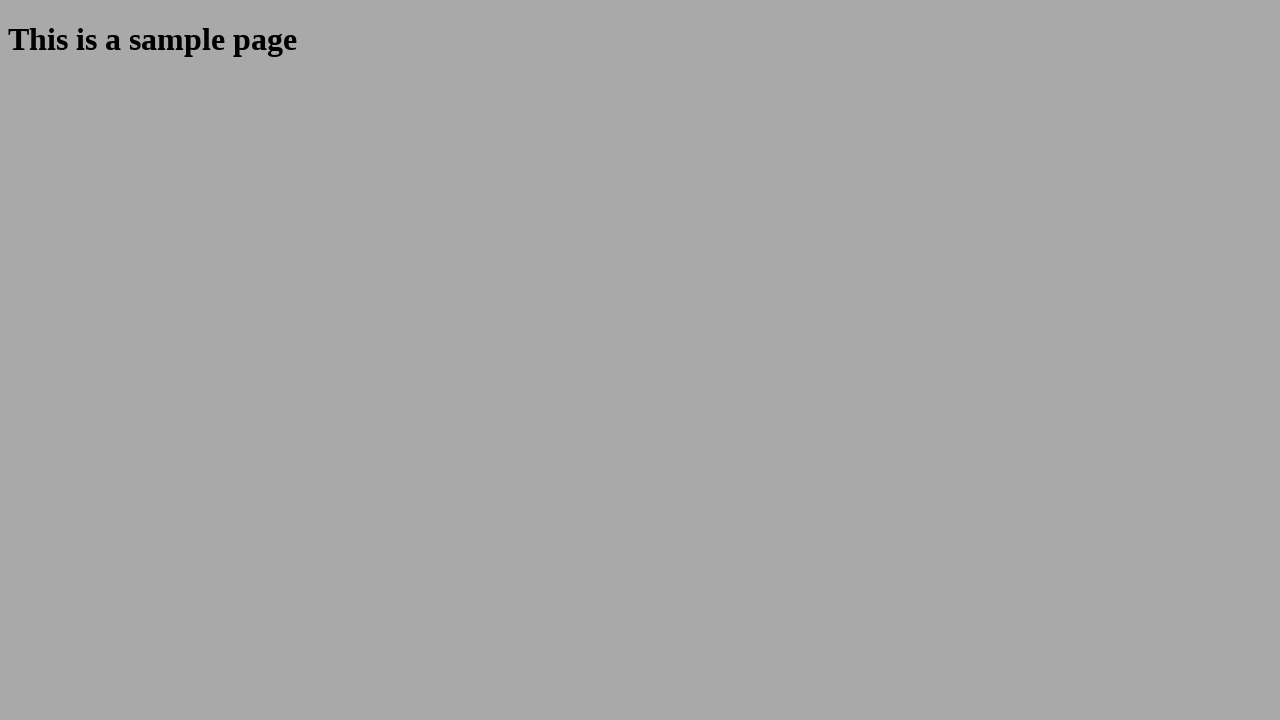

Verified new tab URL is https://demoqa.com/sample
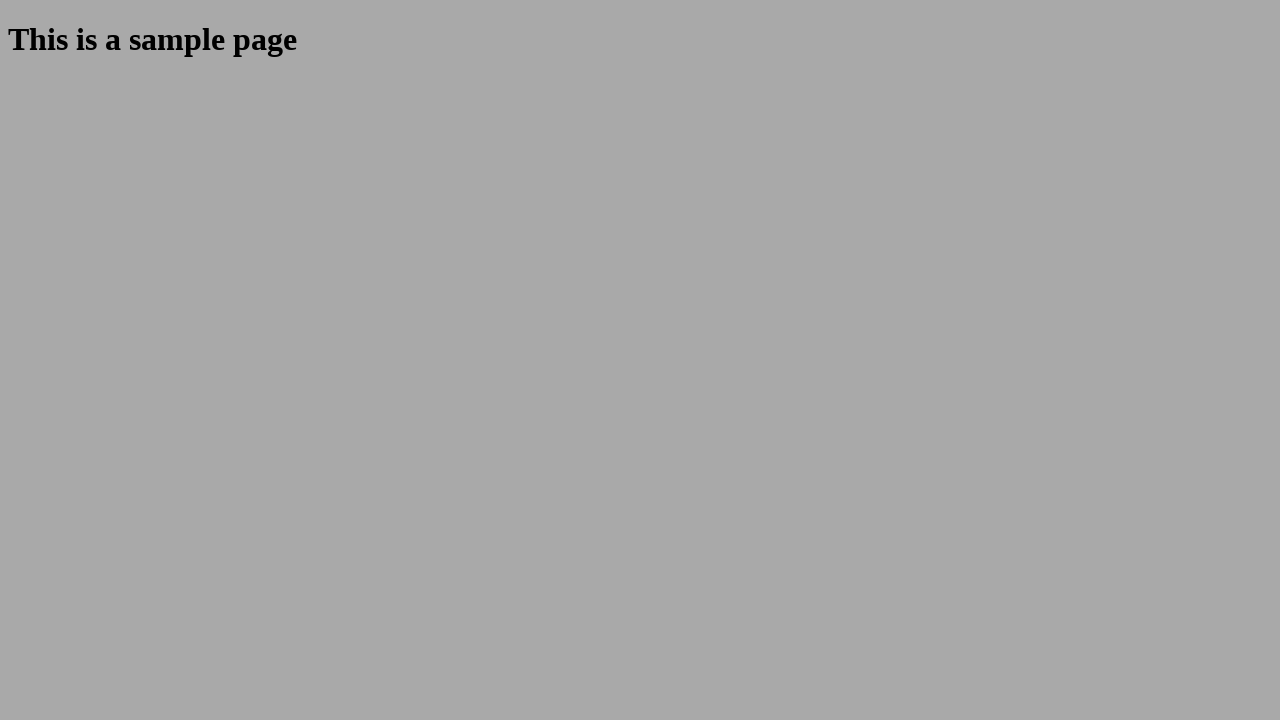

Verified headline text in new tab is 'This is a sample page'
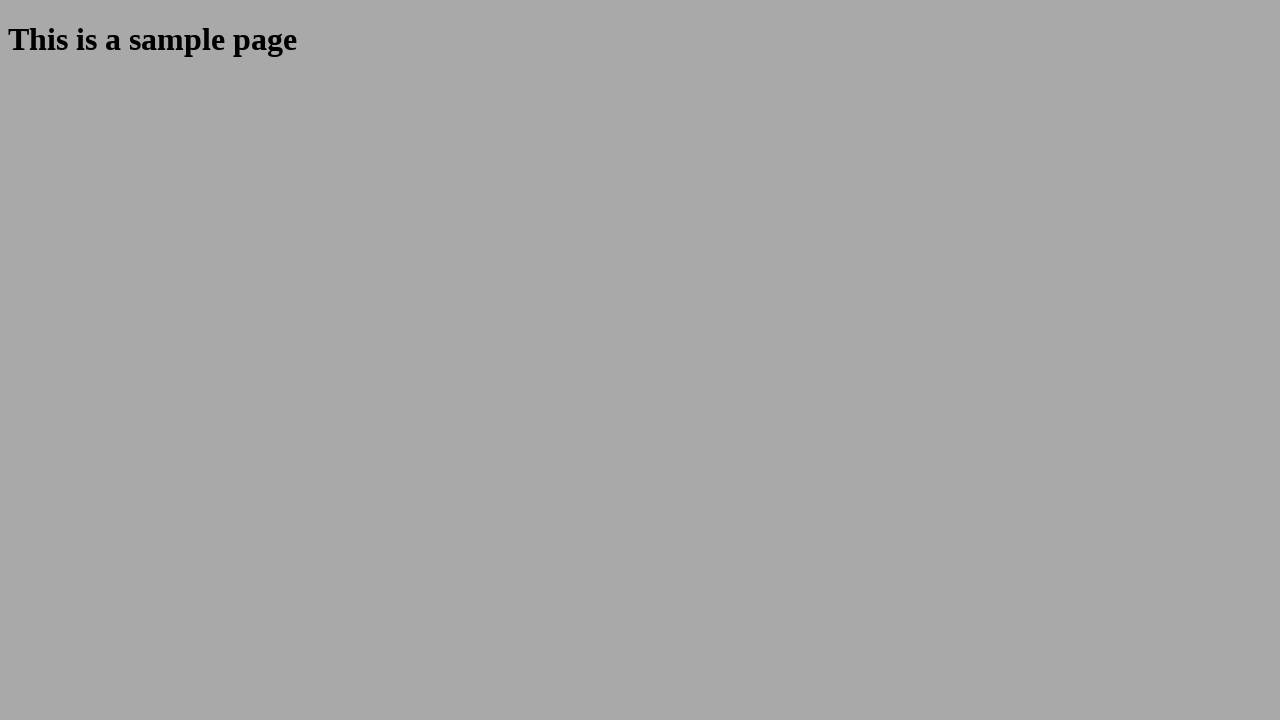

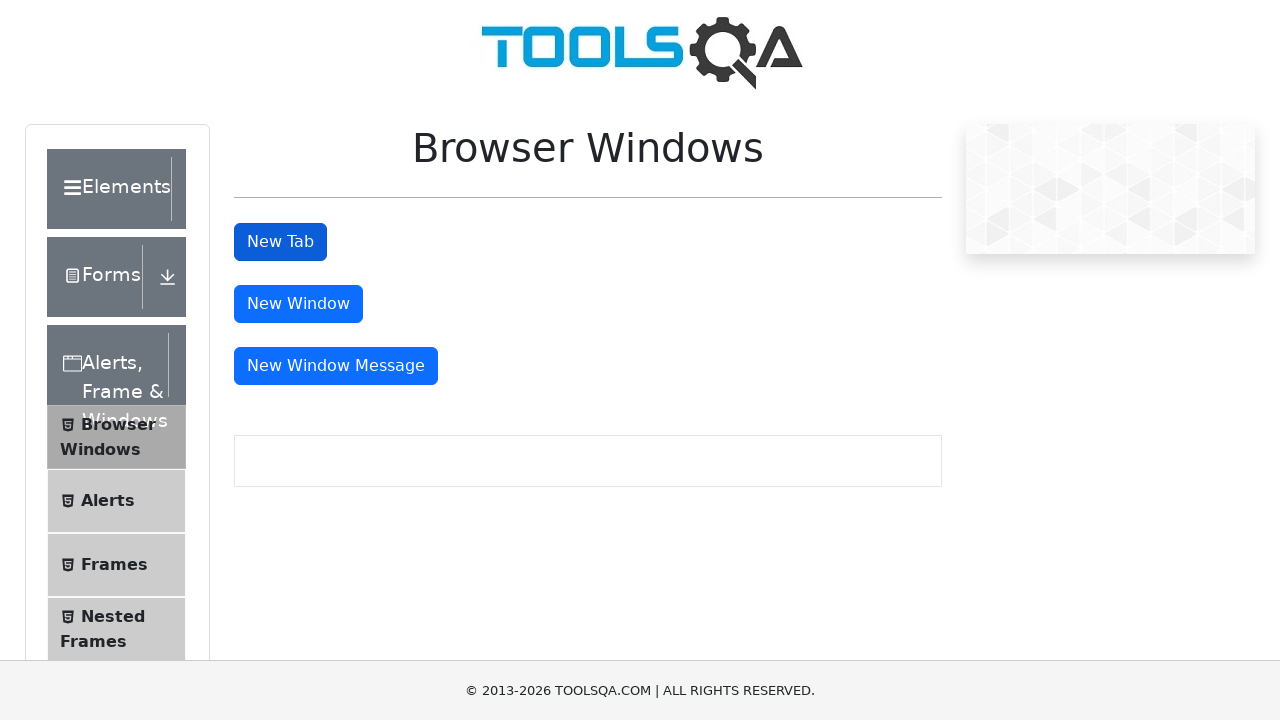